Tests text box form interactions by clicking and clearing the full name input field

Starting URL: https://demoqa.com/text-box

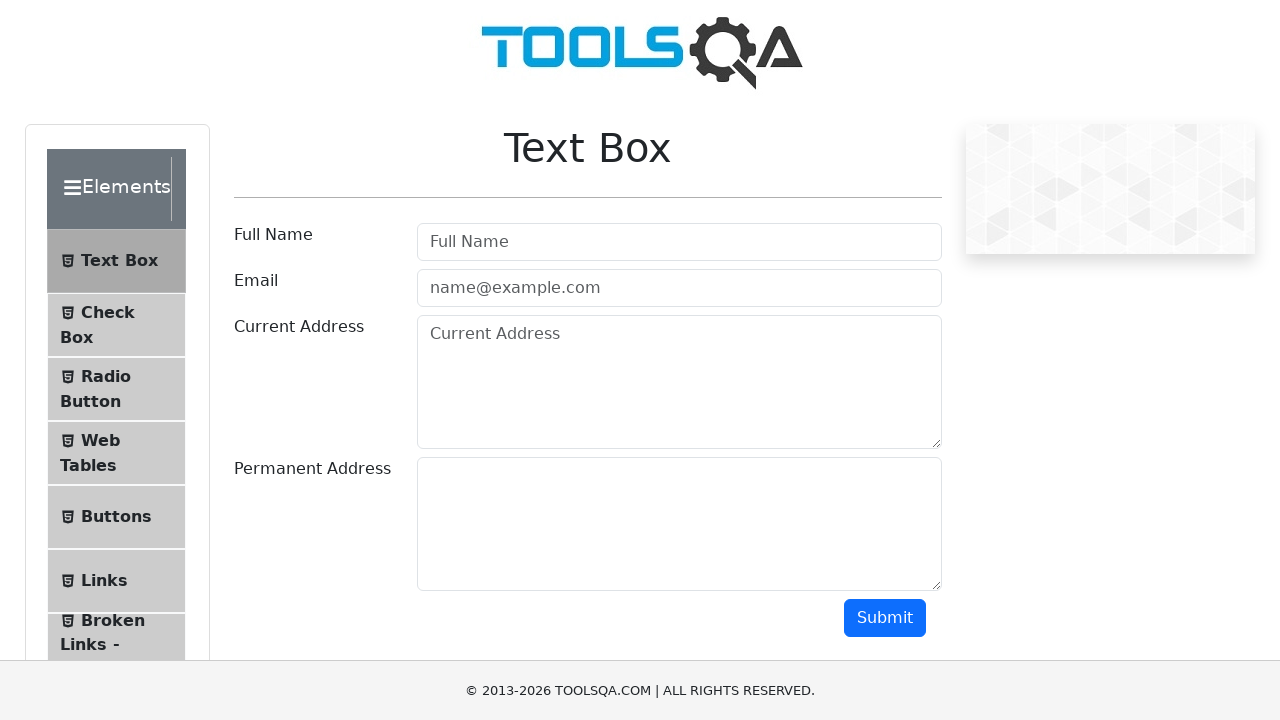

Clicked on the full name input field at (679, 242) on input
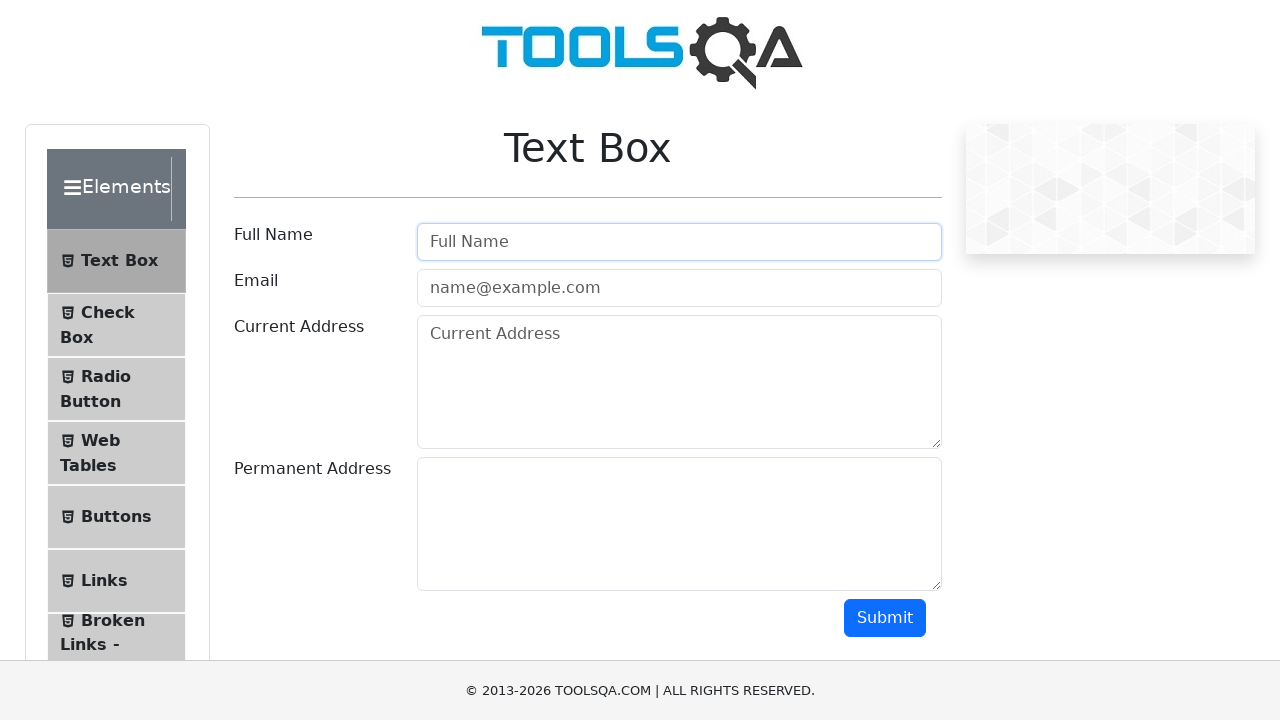

Cleared the full name input field on input
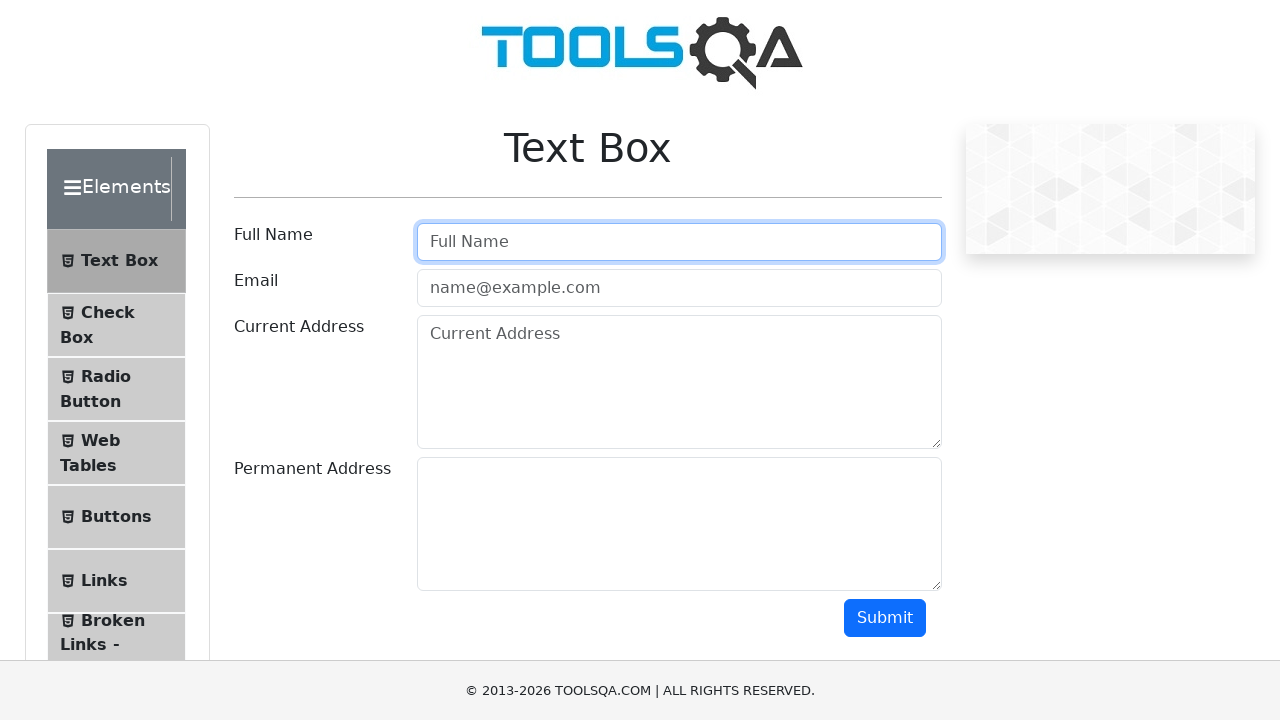

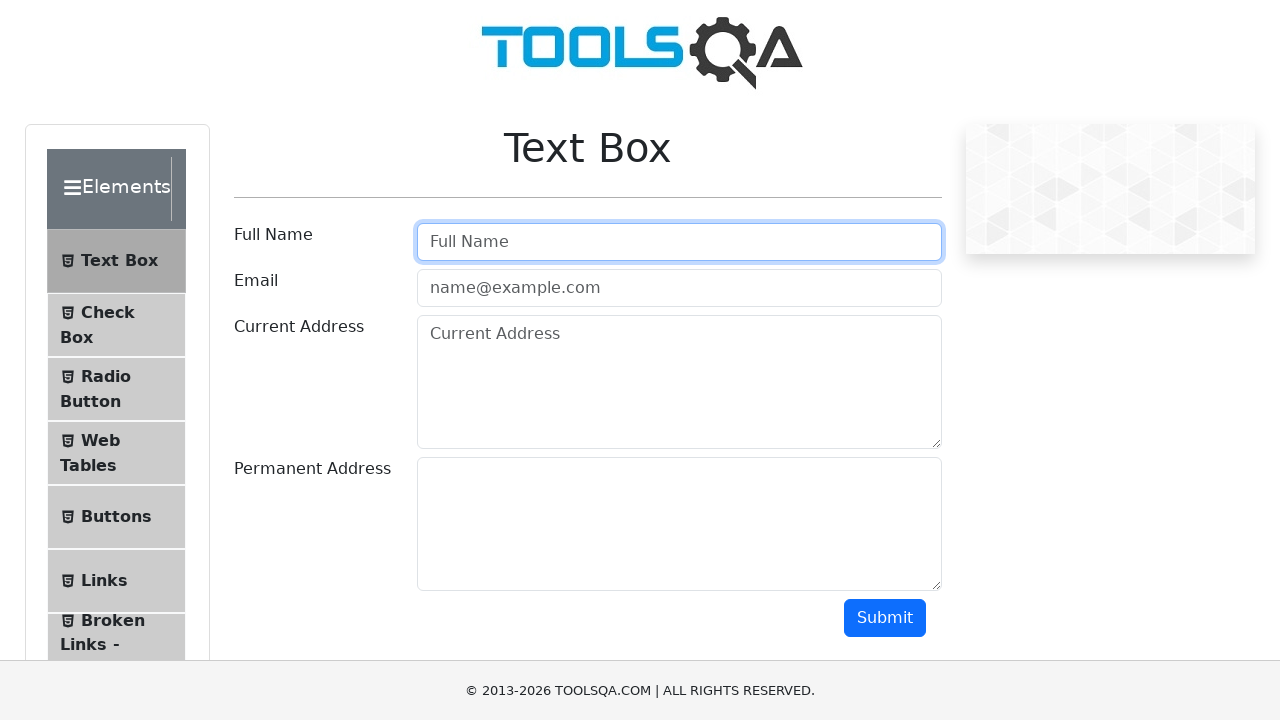